Searches for products containing "ca", adds the third product to cart, and completes the checkout process

Starting URL: https://rahulshettyacademy.com/seleniumPractise/#/

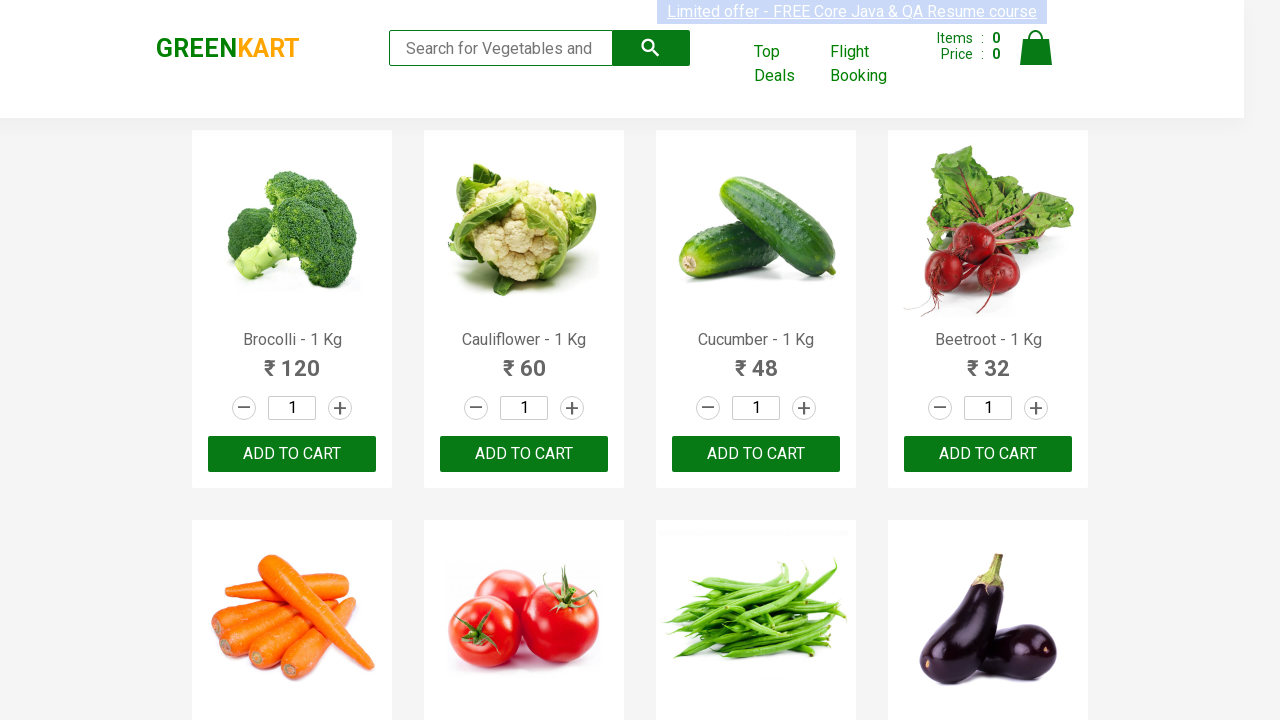

Filled search field with 'ca' on input.search-keyword
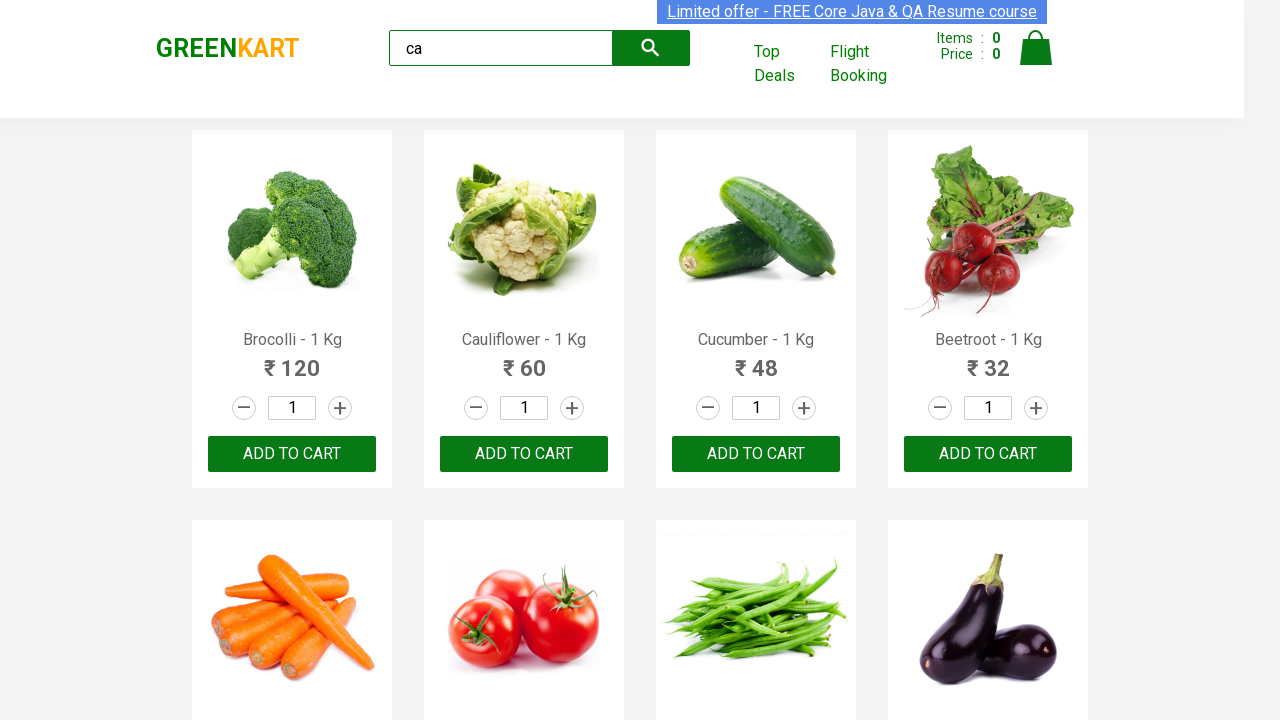

Clicked search button to search for products at (651, 48) on button.search-button
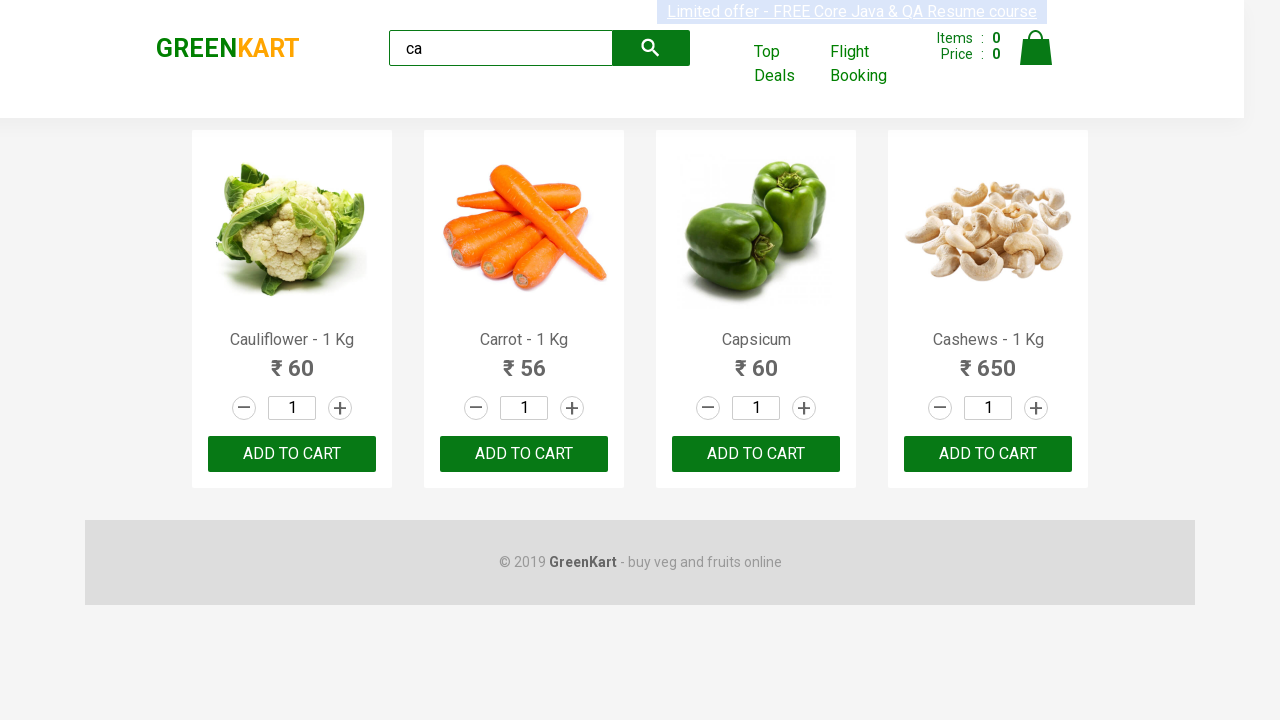

Added third product to cart at (756, 454) on div.products div.product >> nth=2 >> button:has-text('ADD TO CART')
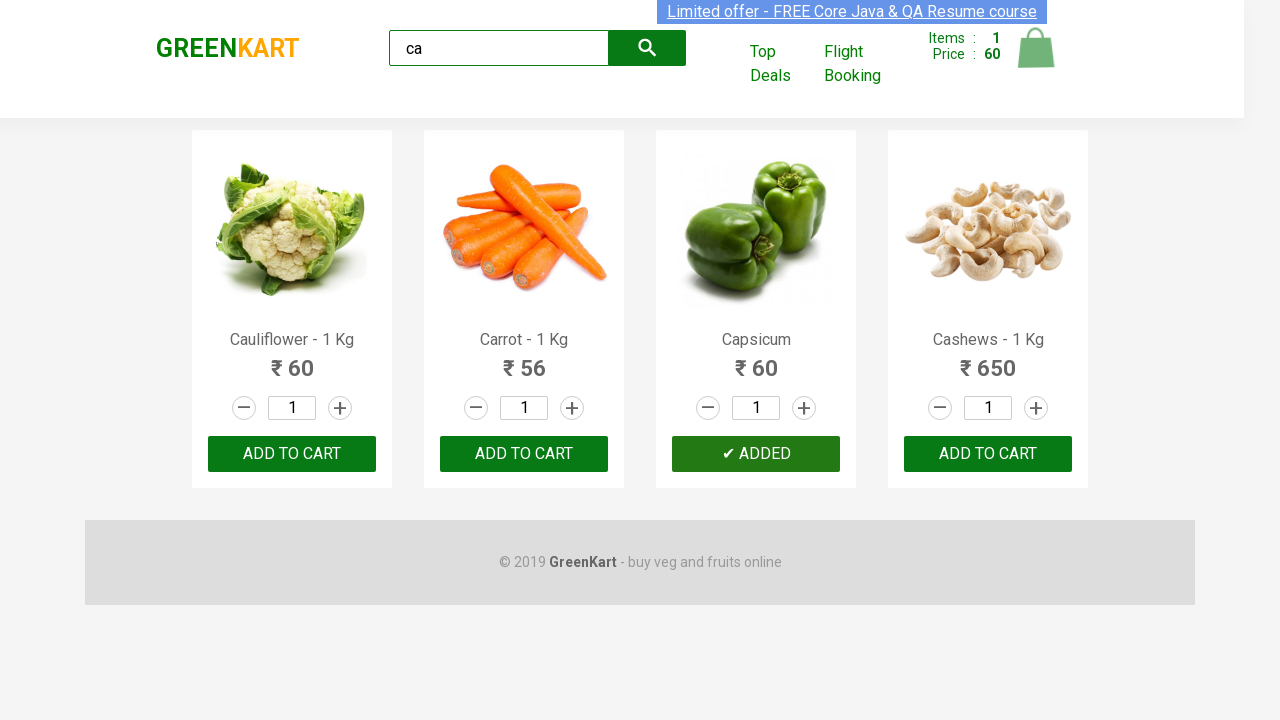

Clicked cart icon to view cart at (1036, 59) on a.cart-icon
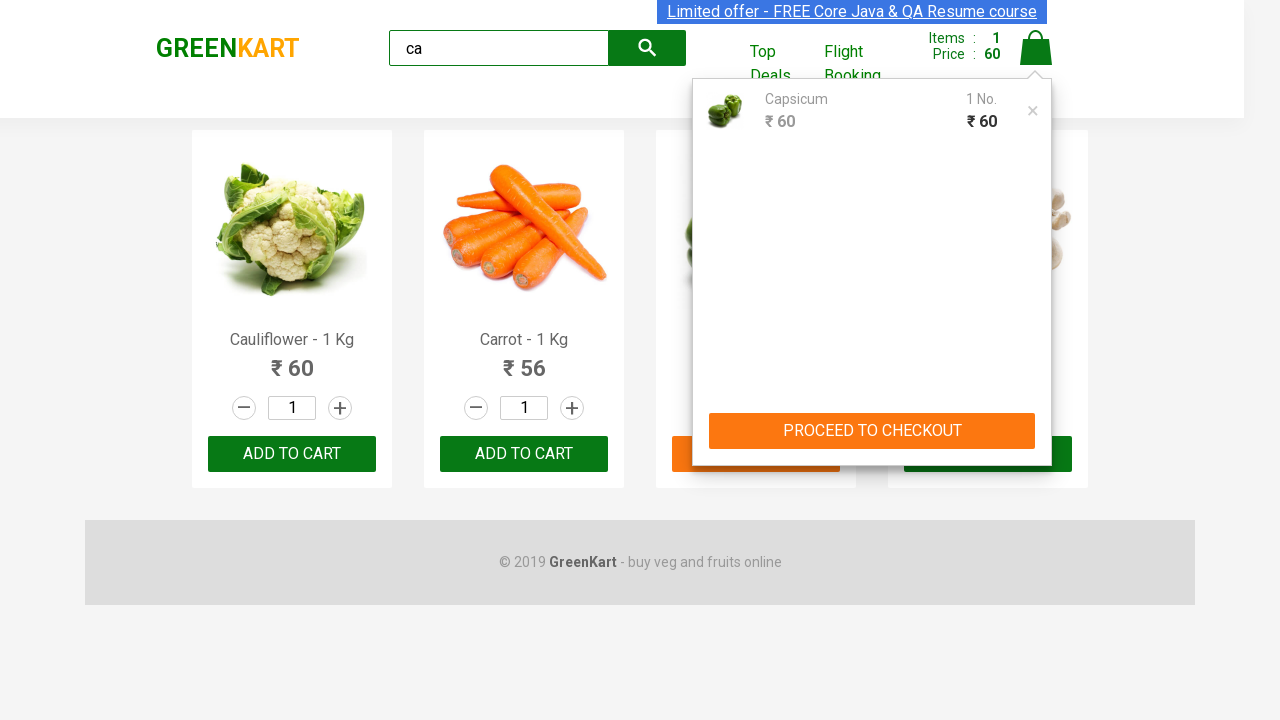

Clicked PROCEED TO CHECKOUT button at (872, 431) on button:has-text('PROCEED TO CHECKOUT')
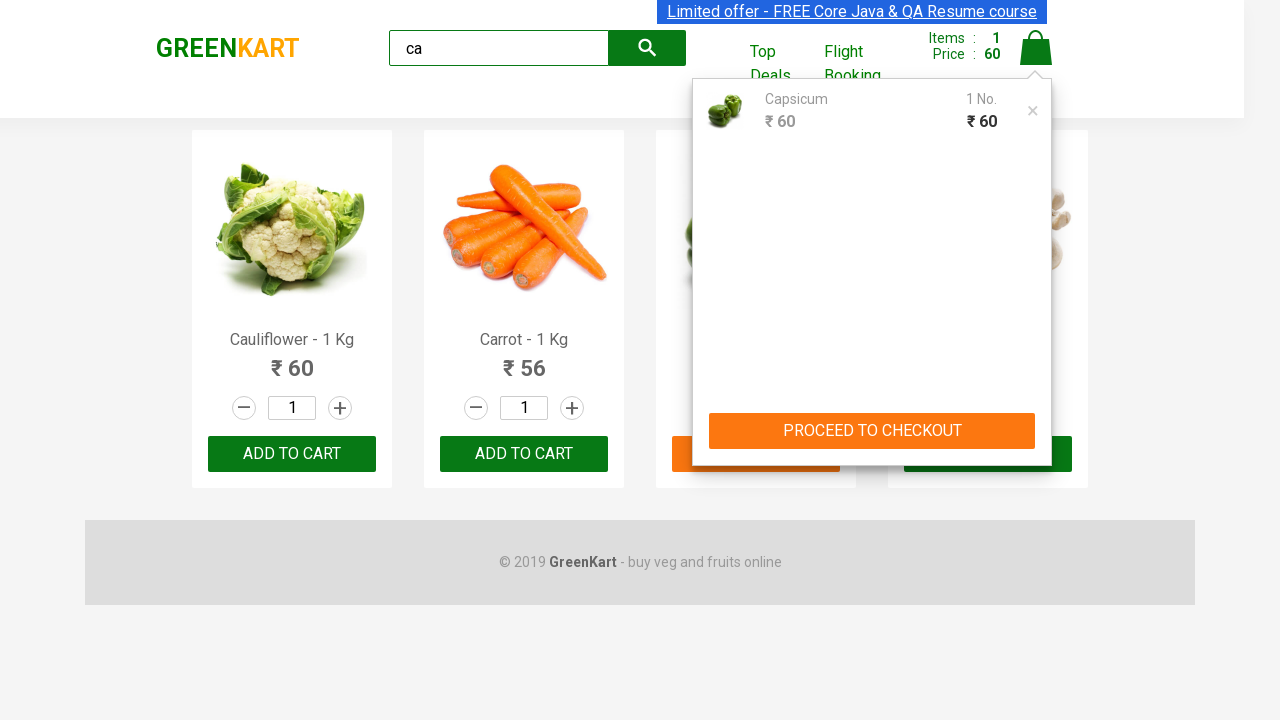

Clicked Place Order button at (1036, 420) on button:has-text('Place Order')
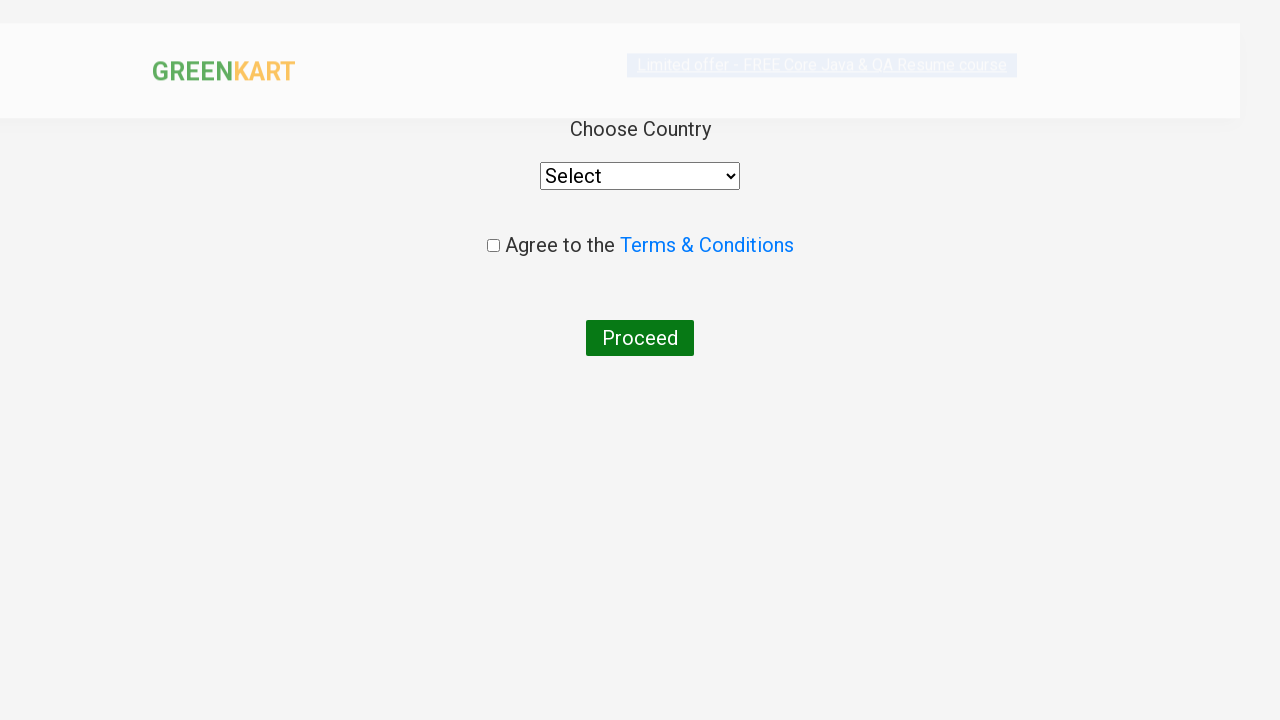

Selected 'Tunisia' from country dropdown on select
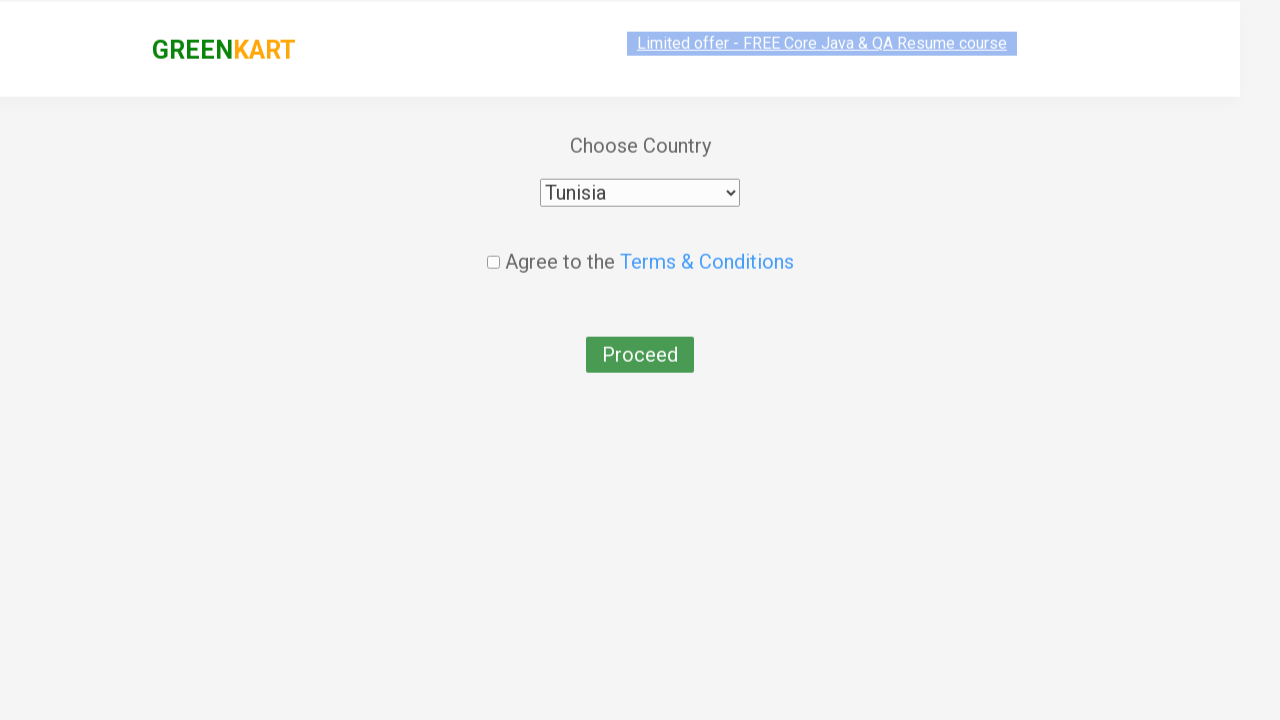

Checked the agreement checkbox at (493, 246) on .chkAgree
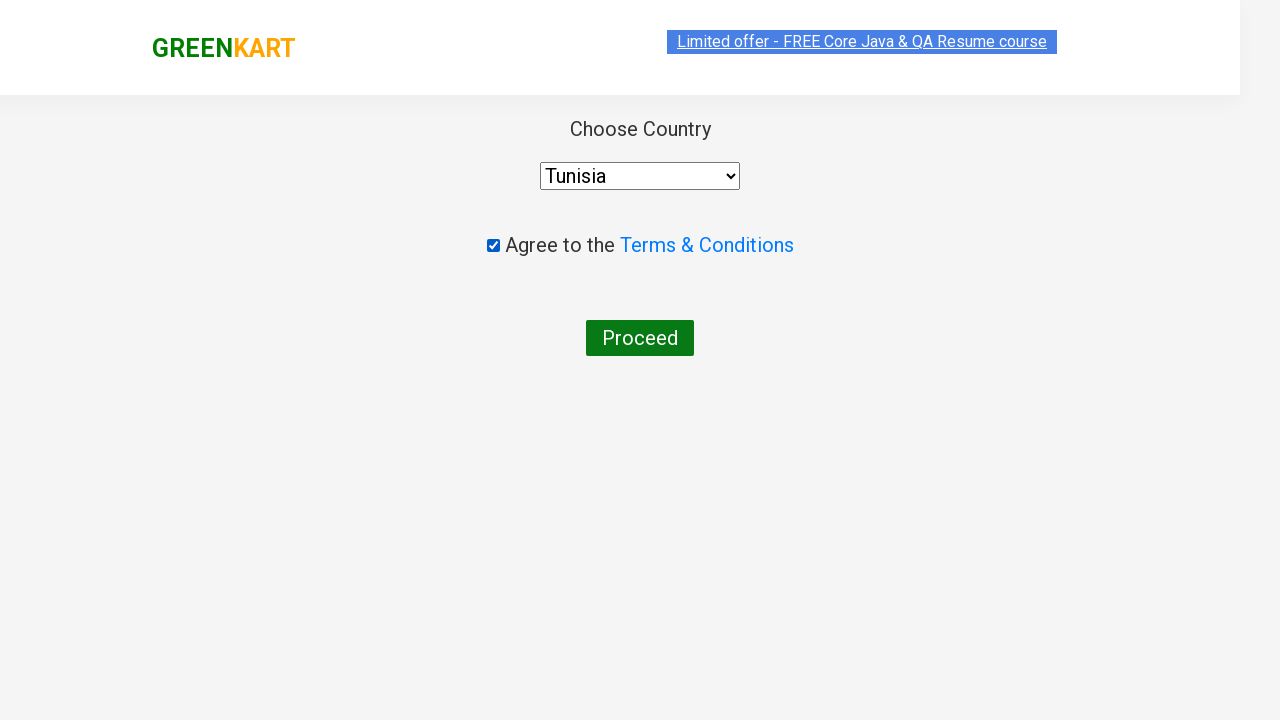

Clicked final submit button to complete order at (640, 338) on button
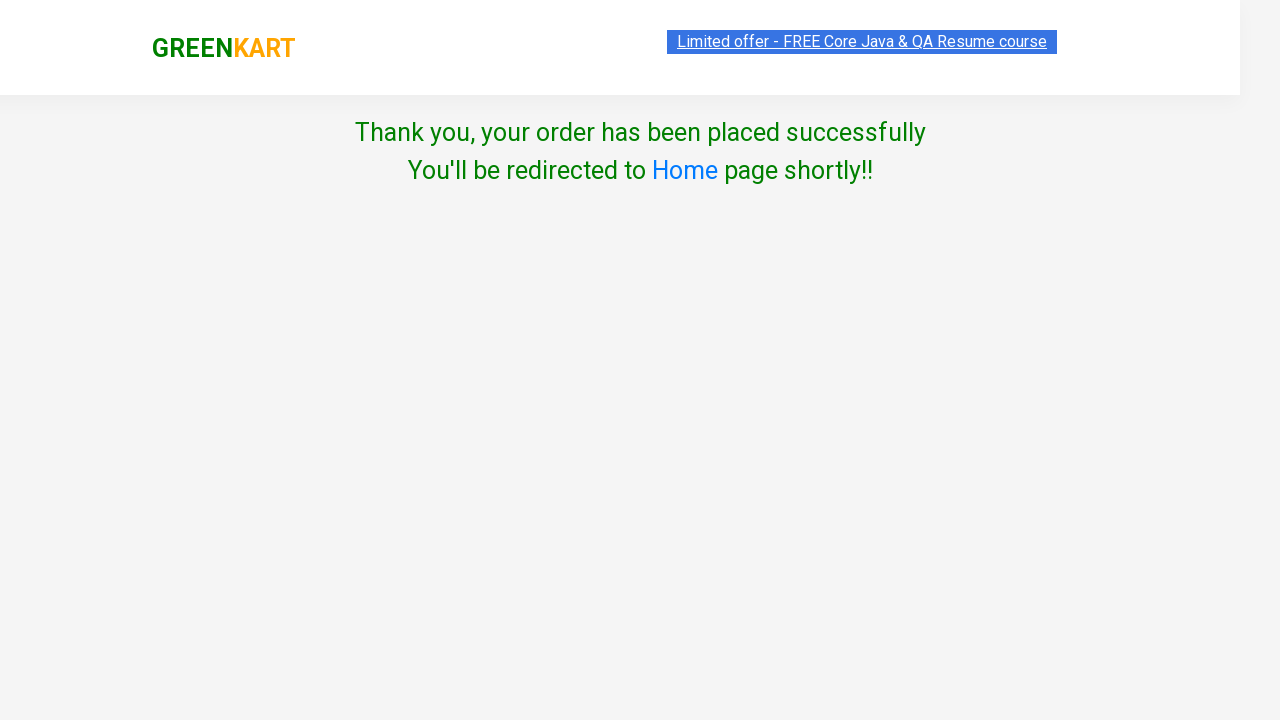

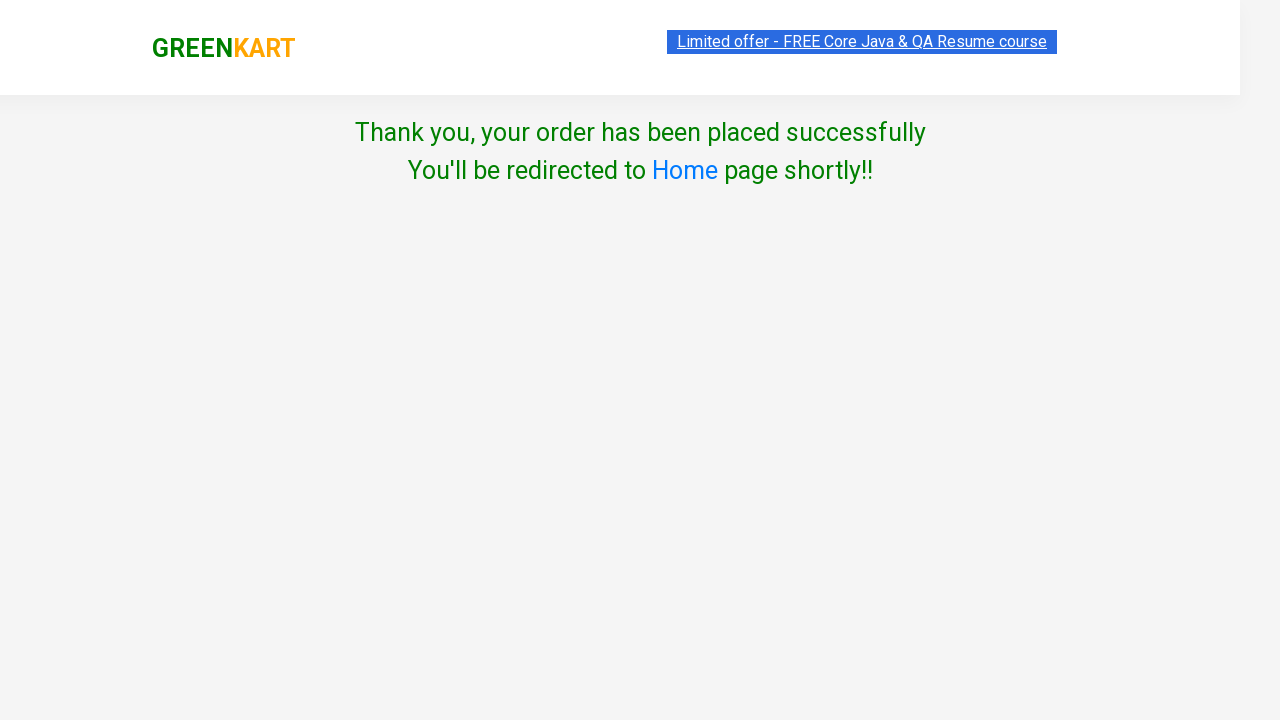